Tests SEFL freight tracking functionality by entering a tracking number into the form and submitting it to view tracking results.

Starting URL: https://sefl.com/Tracing/index.jsp

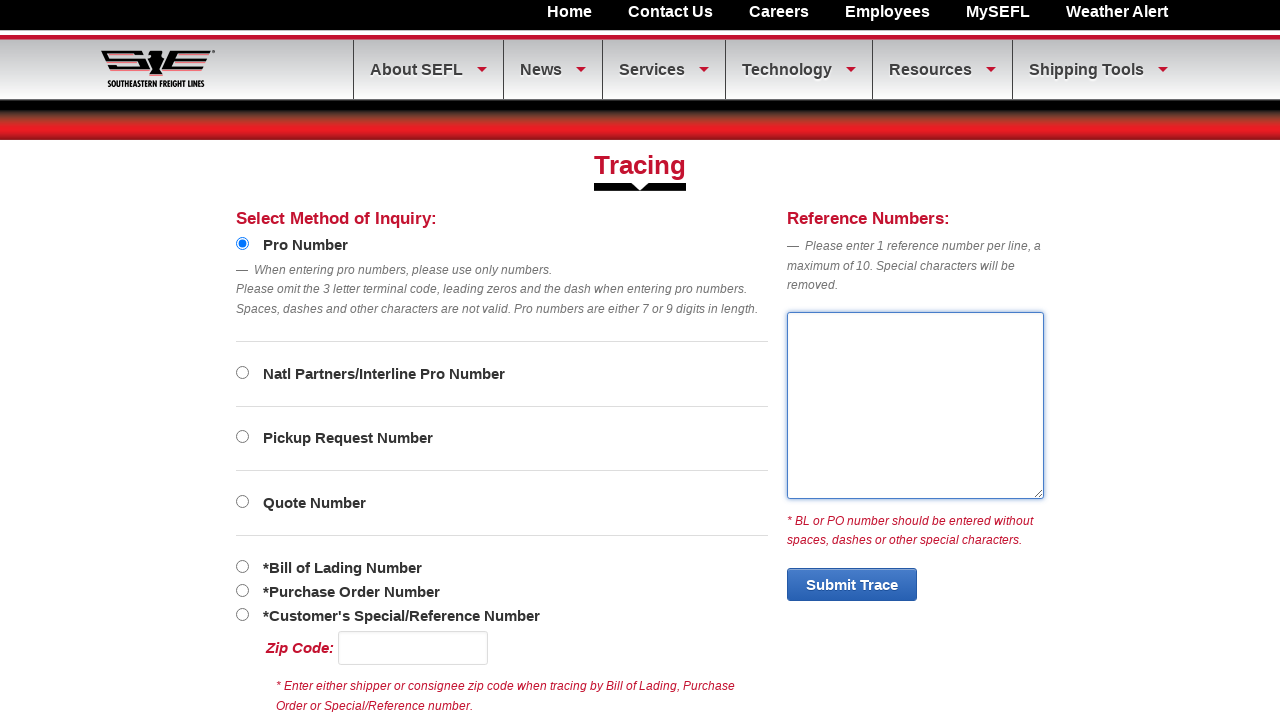

Waited for SEFL tracking page to fully load
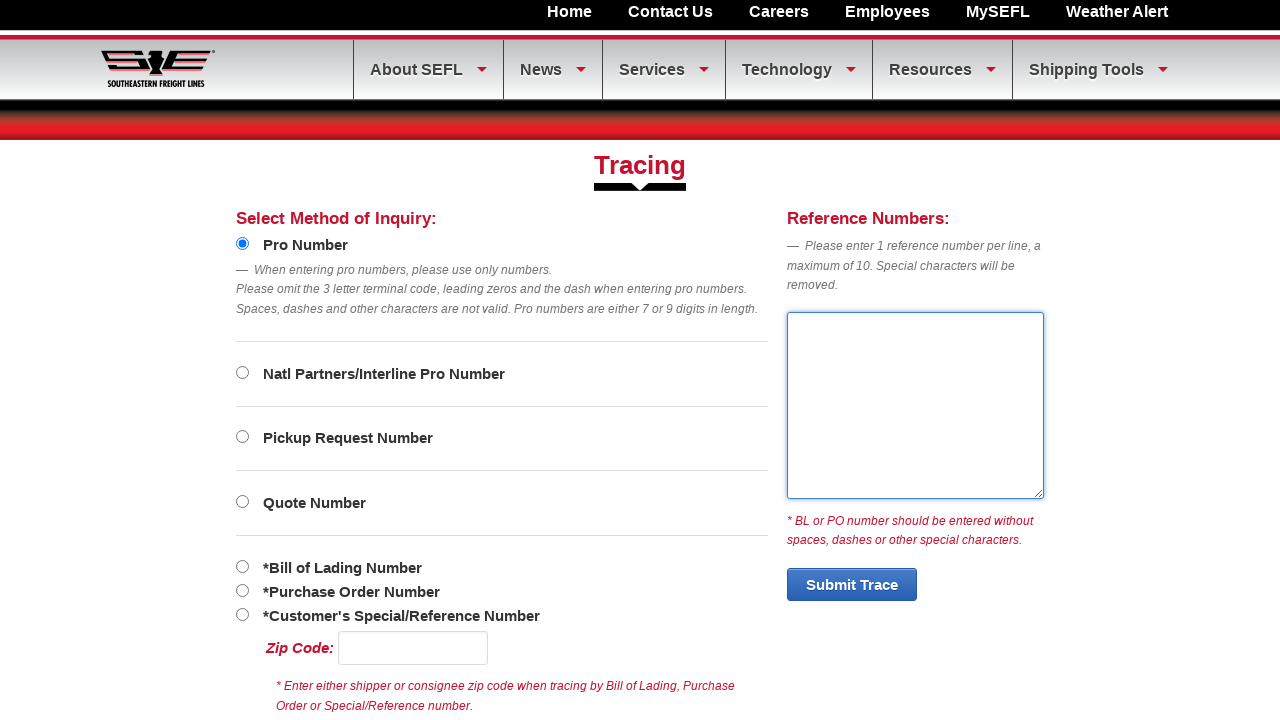

Entered tracking number '413238172' into the form on textarea >> nth=0
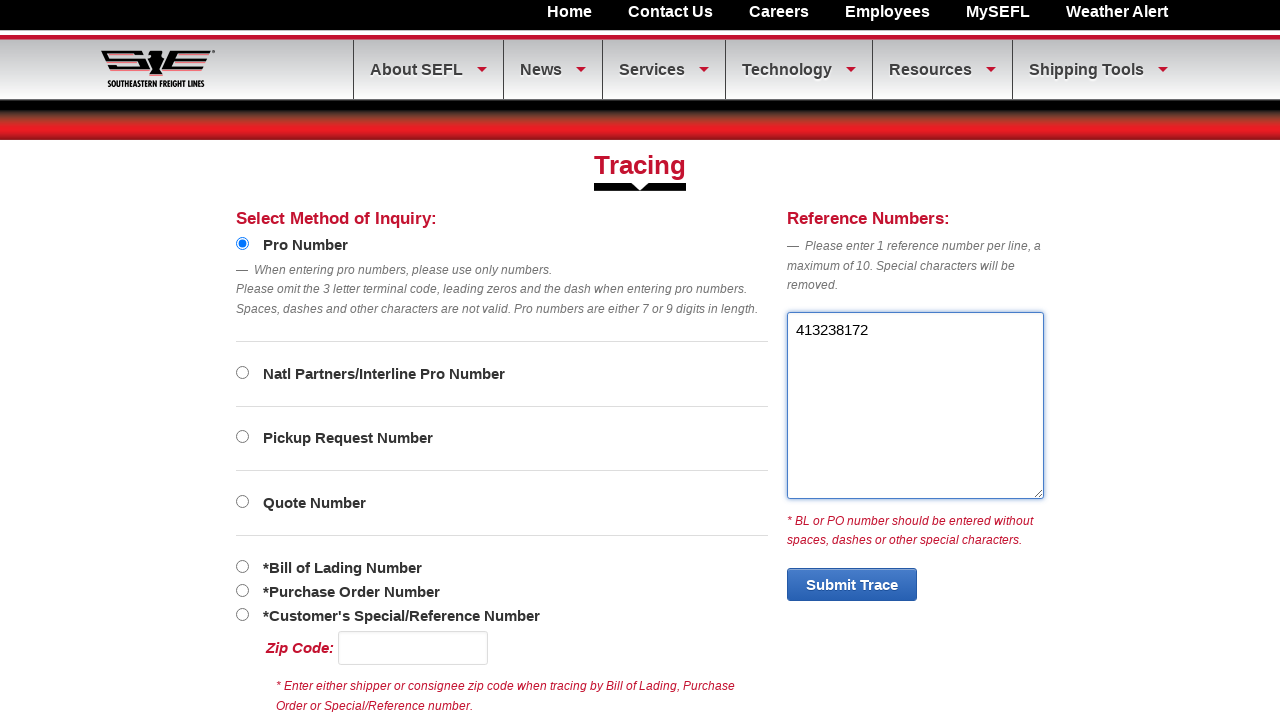

Clicked 'Submit Trace' button to submit the tracking request at (852, 584) on internal:role=button[name="Submit Trace"i]
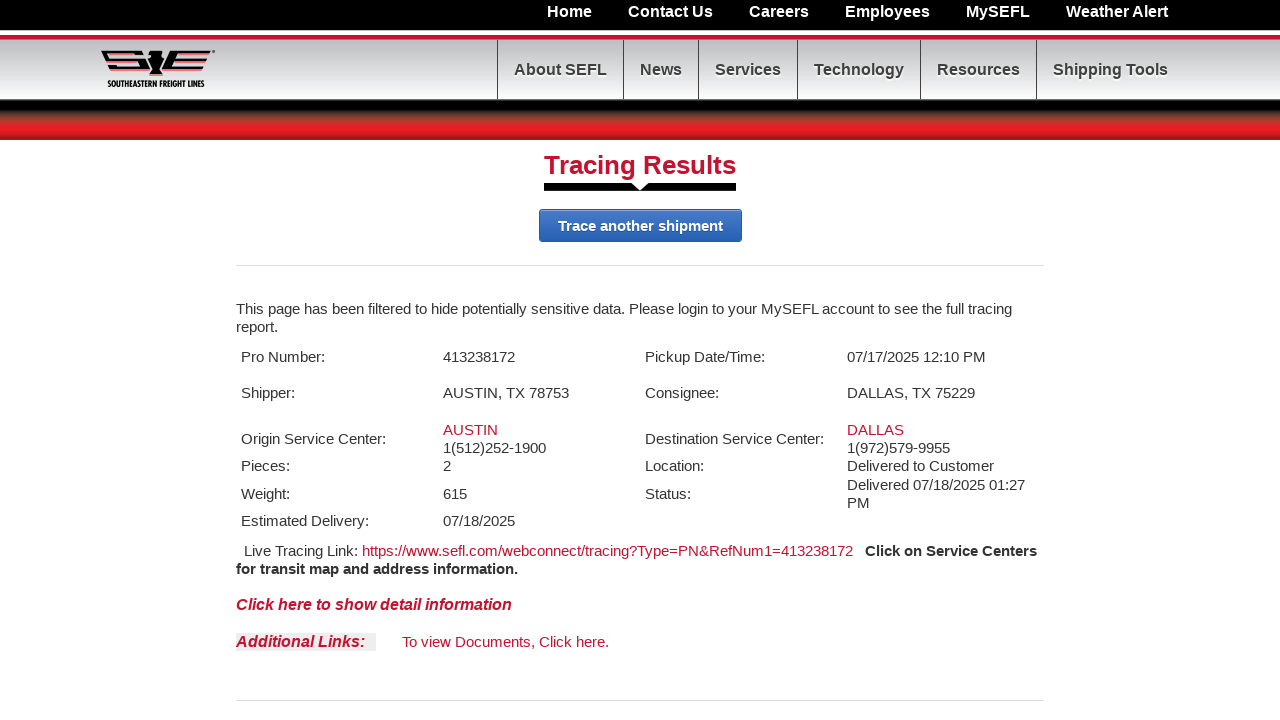

Tracking results loaded with delivery status information
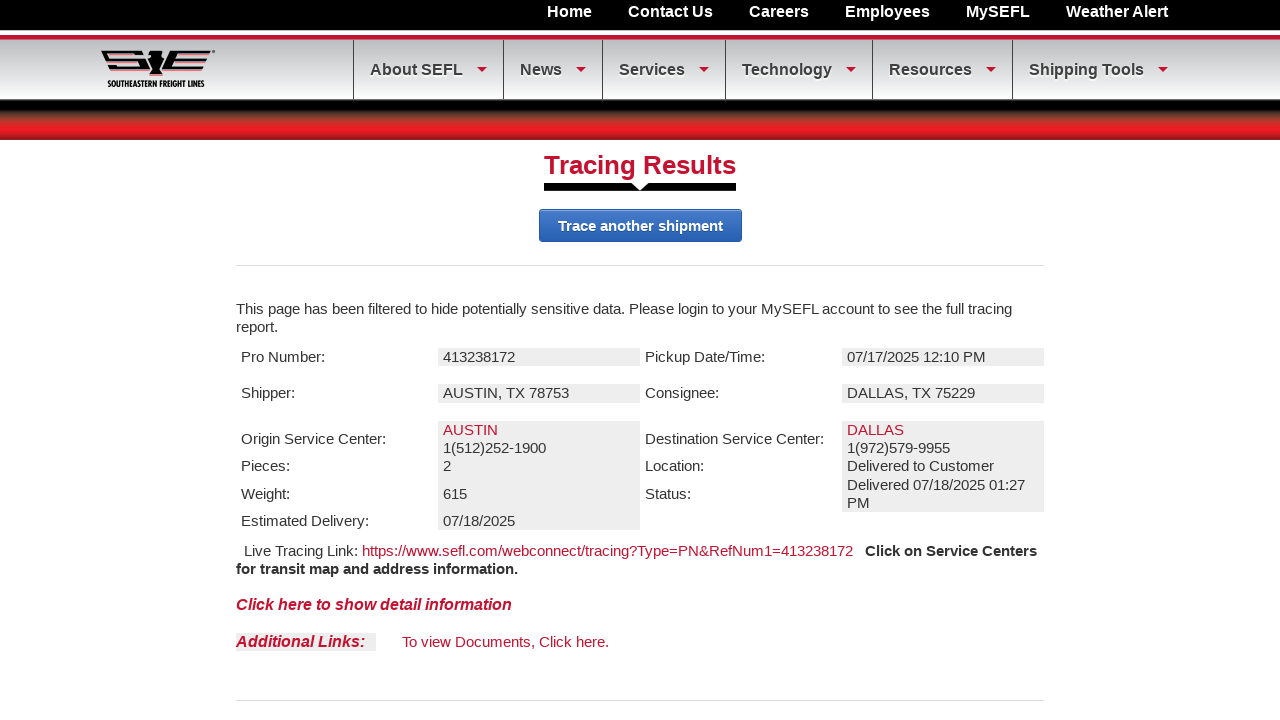

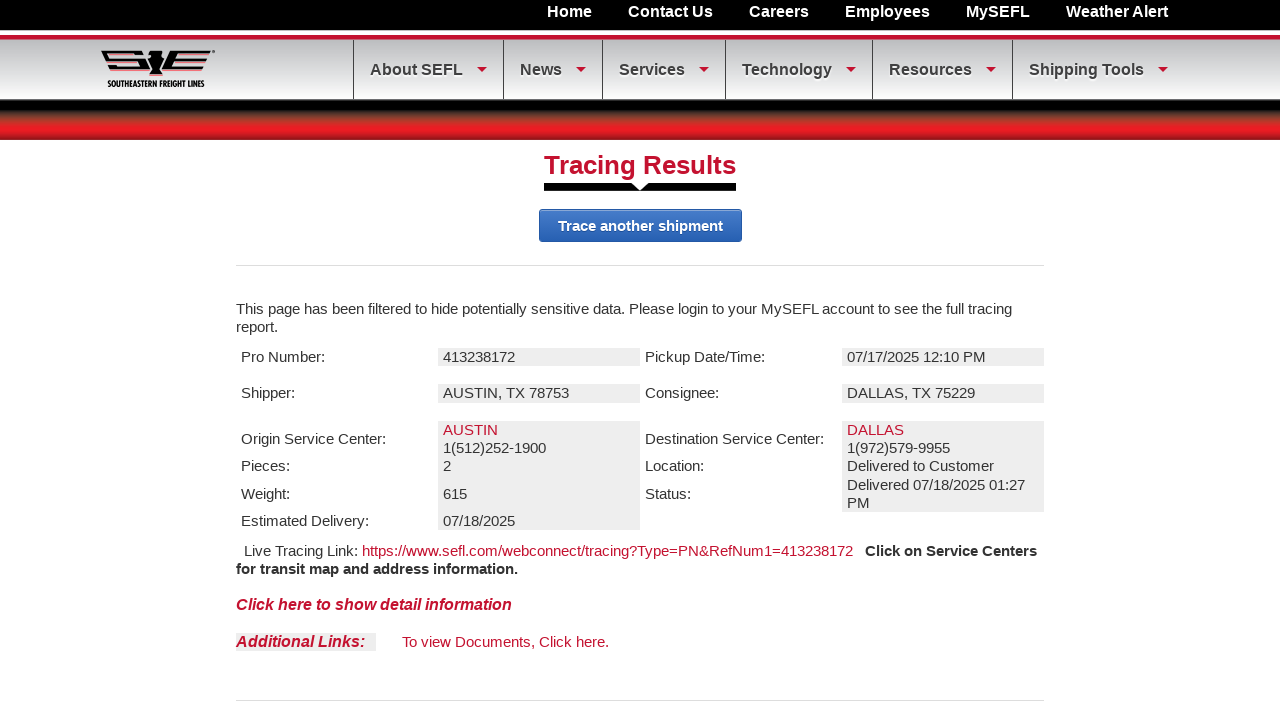